Tests that the complete-all checkbox updates state when individual items are completed or cleared

Starting URL: https://demo.playwright.dev/todomvc

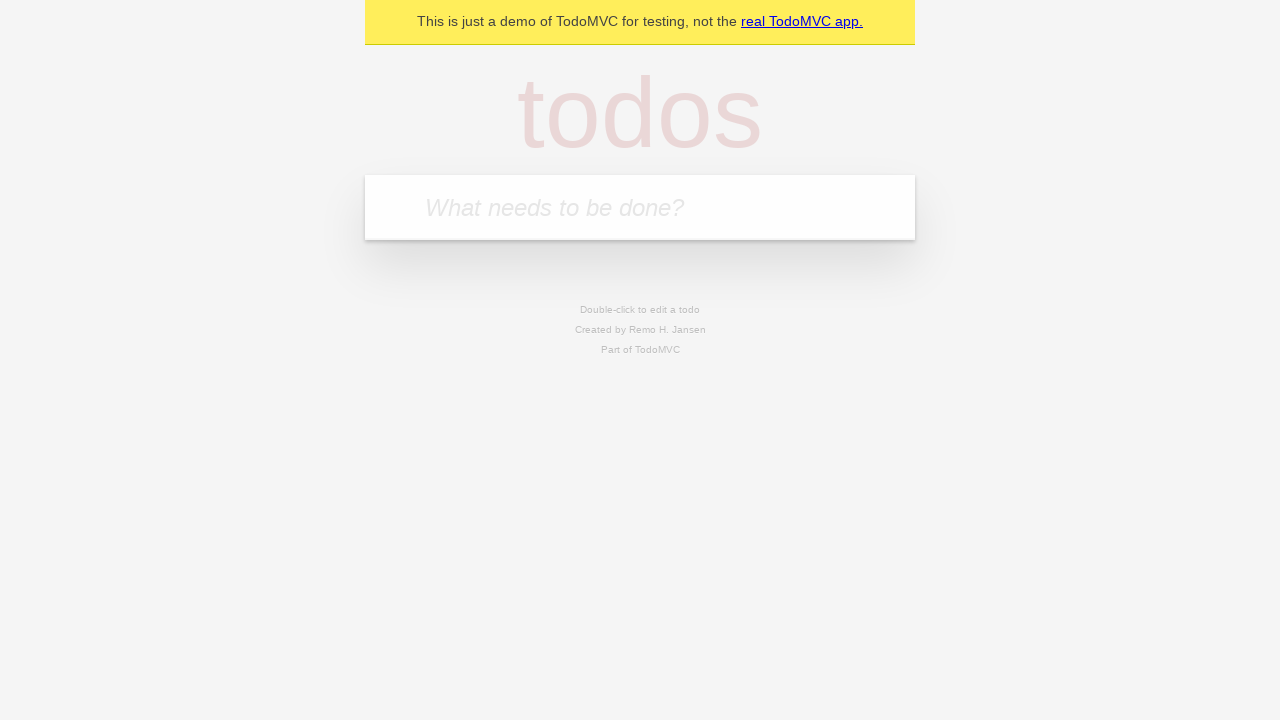

Filled new todo field with 'buy some cheese' on internal:attr=[placeholder="What needs to be done?"i]
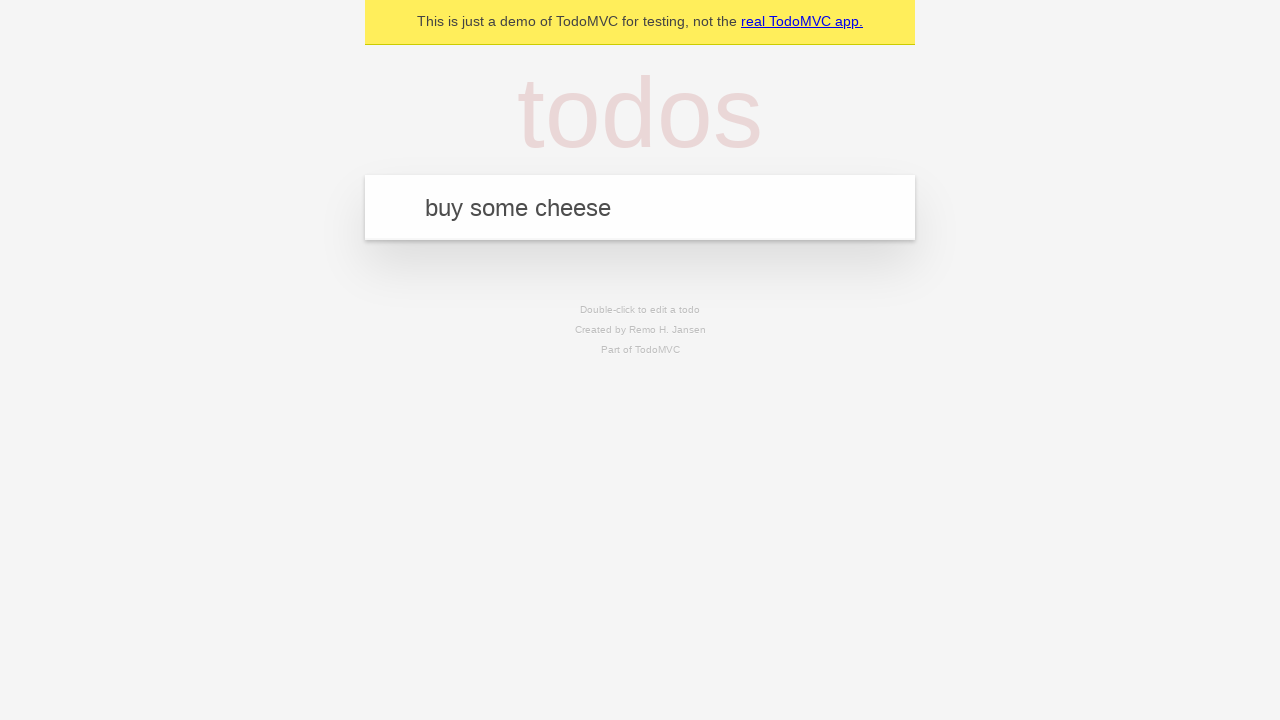

Pressed Enter to add first todo on internal:attr=[placeholder="What needs to be done?"i]
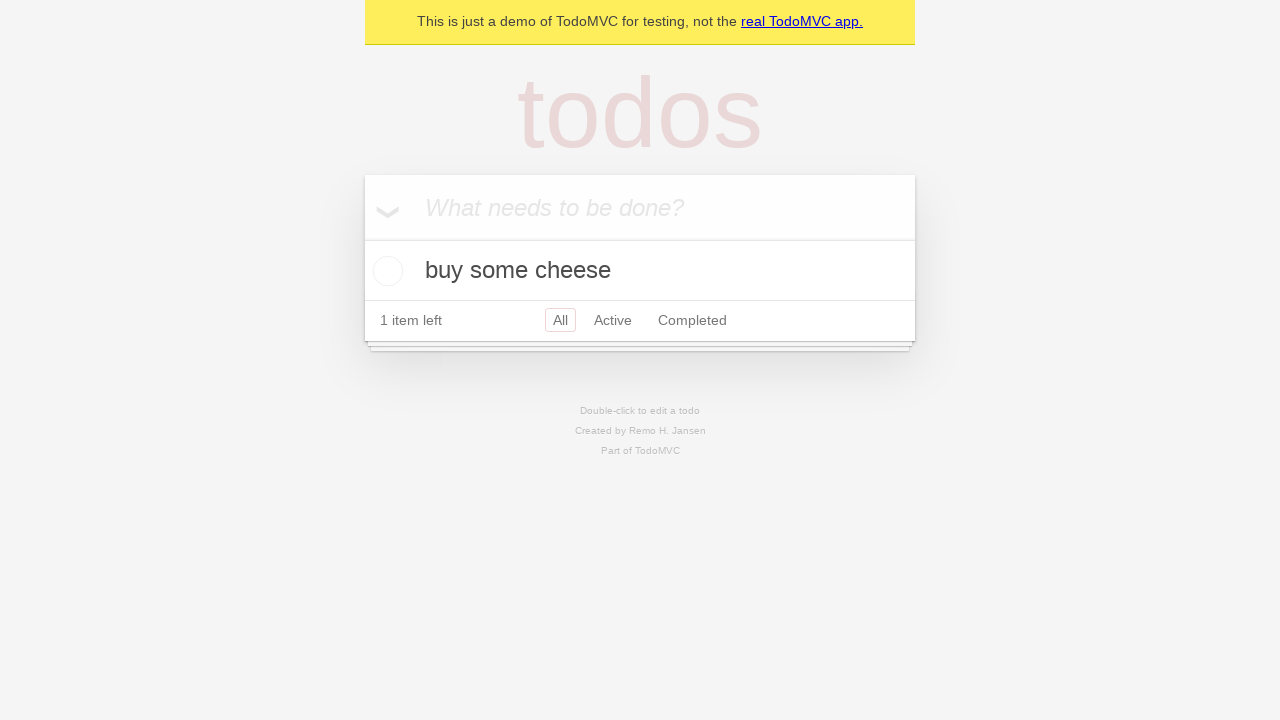

Filled new todo field with 'feed the cat' on internal:attr=[placeholder="What needs to be done?"i]
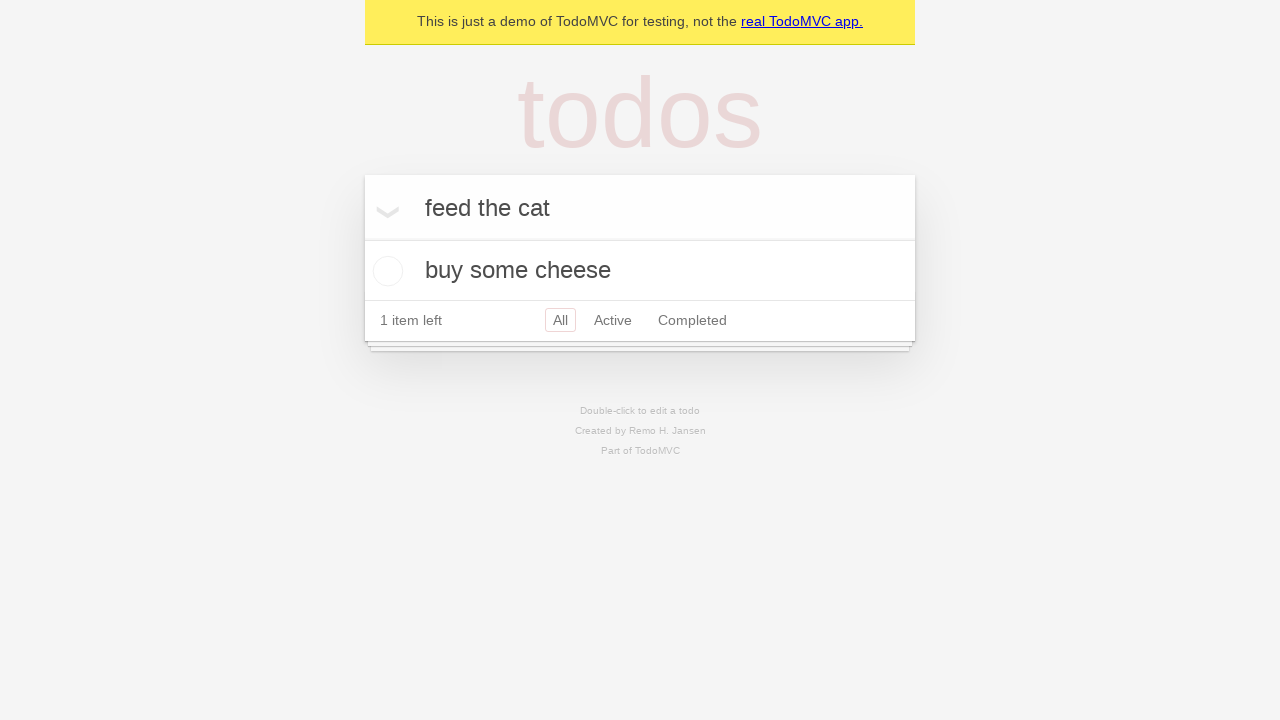

Pressed Enter to add second todo on internal:attr=[placeholder="What needs to be done?"i]
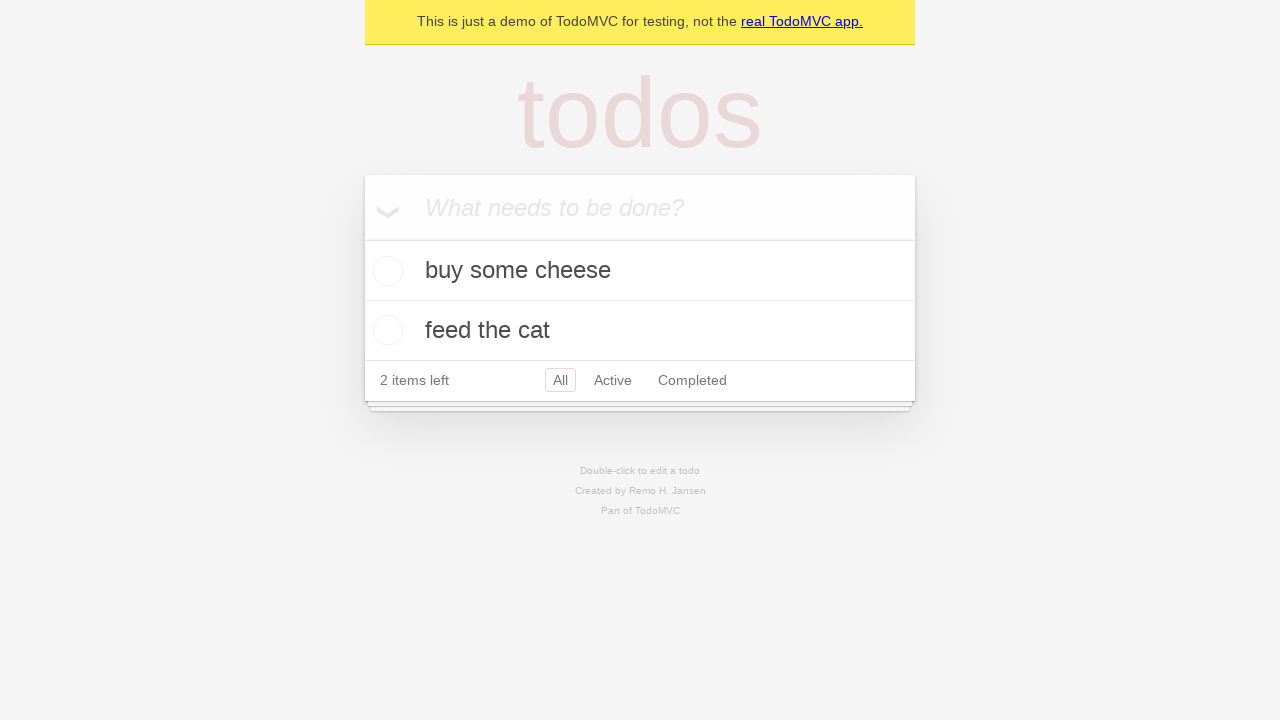

Filled new todo field with 'book a doctors appointment' on internal:attr=[placeholder="What needs to be done?"i]
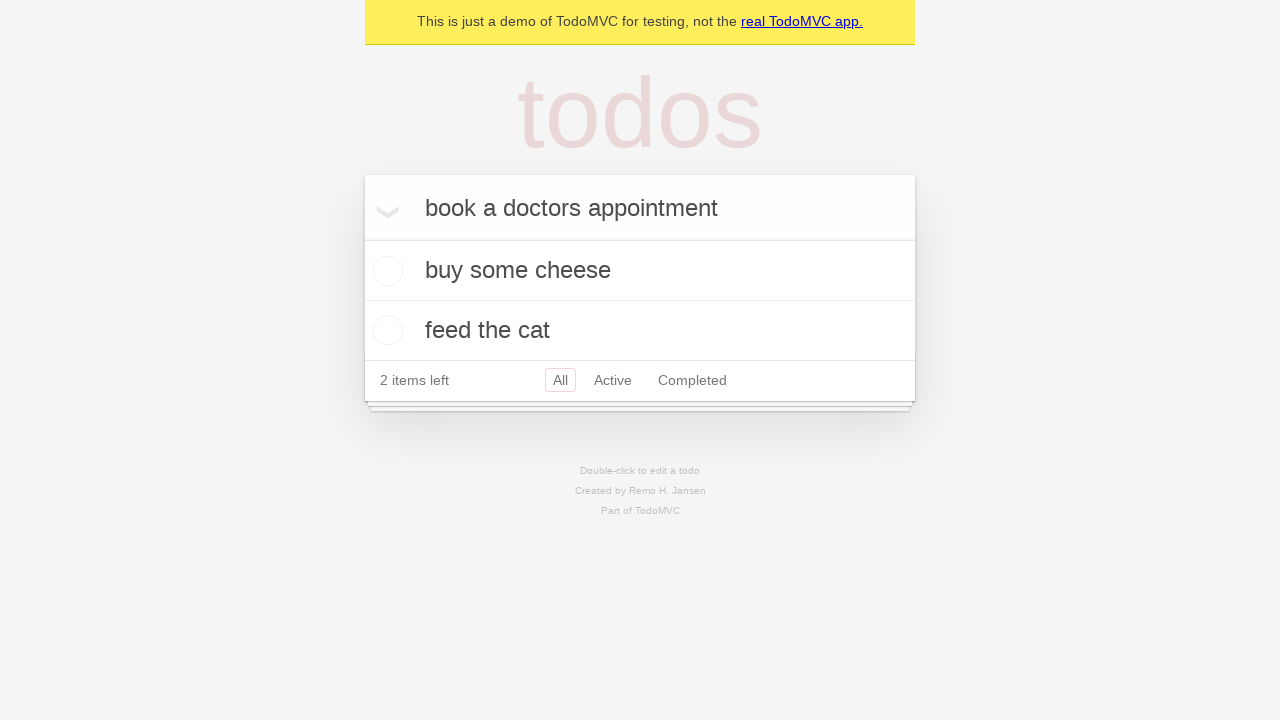

Pressed Enter to add third todo on internal:attr=[placeholder="What needs to be done?"i]
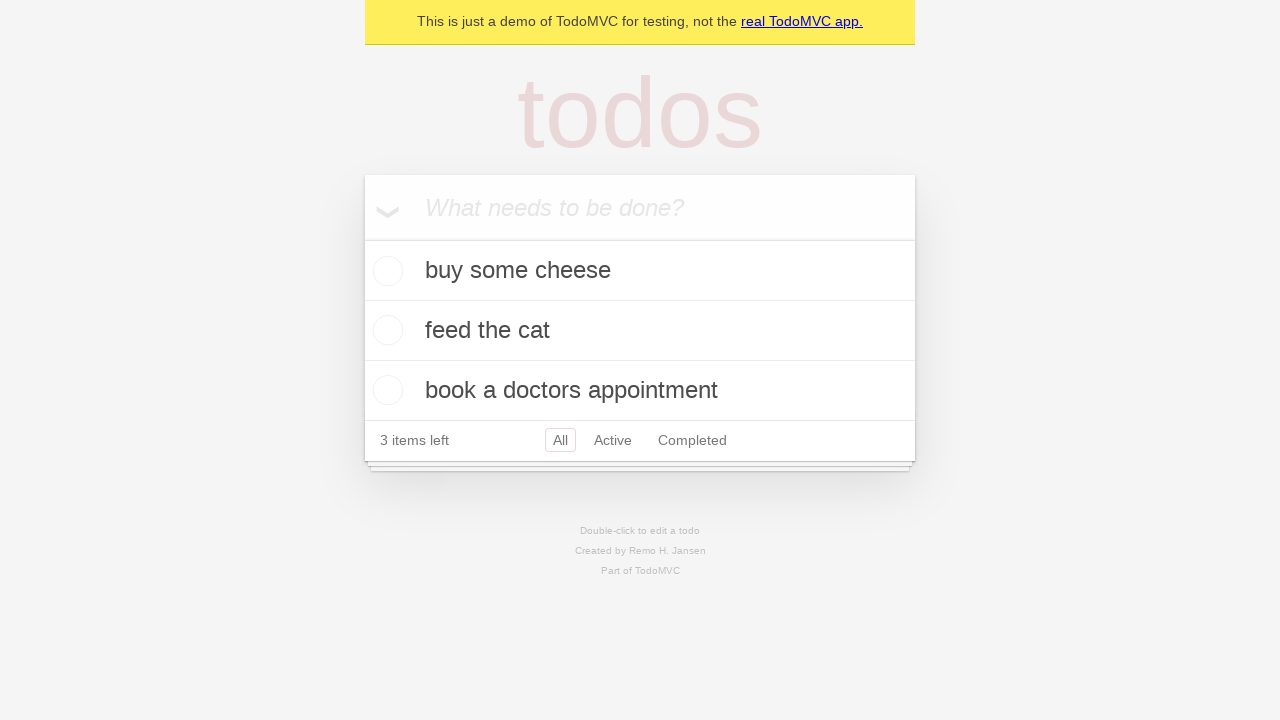

Checked the 'Mark all as complete' checkbox at (362, 238) on internal:label="Mark all as complete"i
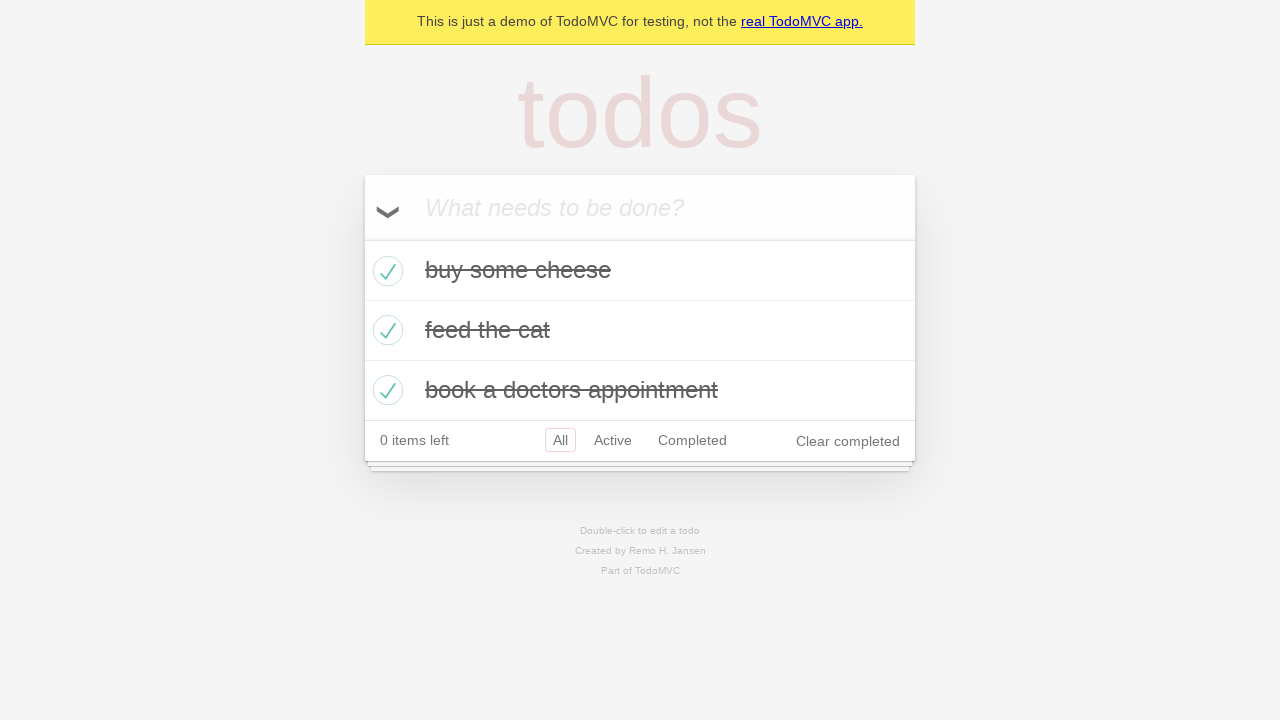

Unchecked the first todo item at (385, 271) on internal:testid=[data-testid="todo-item"s] >> nth=0 >> internal:role=checkbox
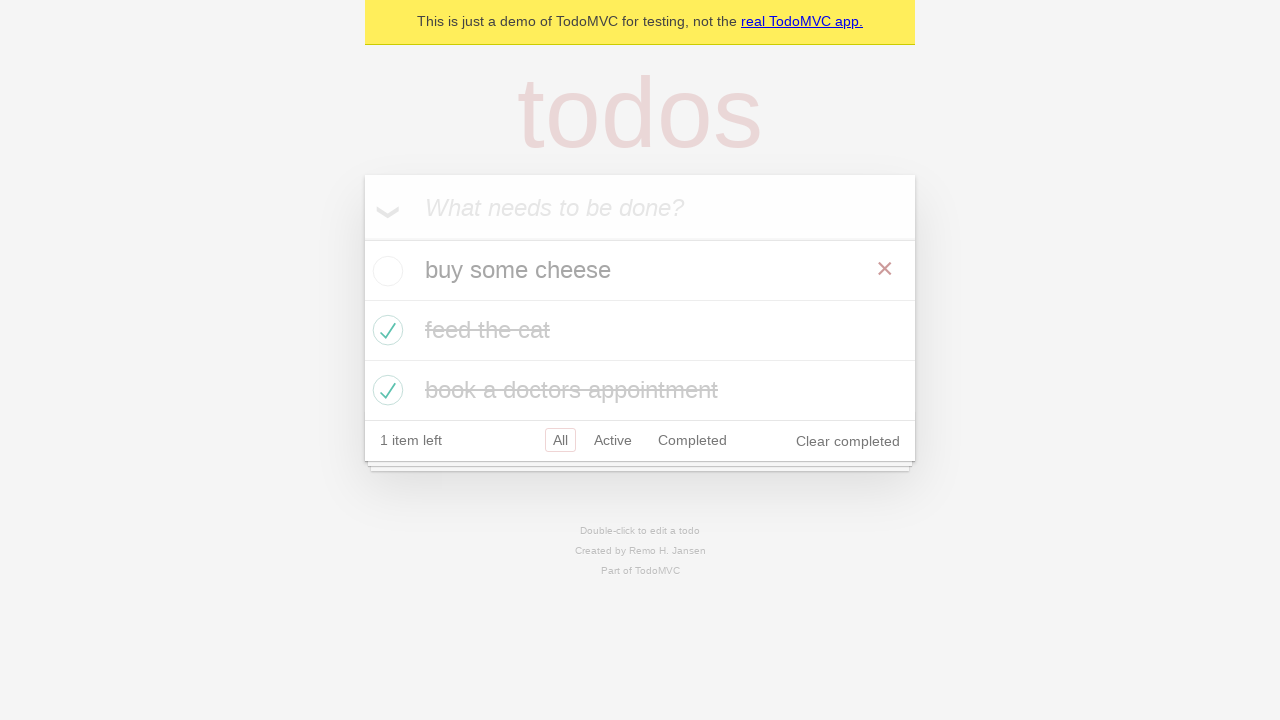

Checked the first todo item again at (385, 271) on internal:testid=[data-testid="todo-item"s] >> nth=0 >> internal:role=checkbox
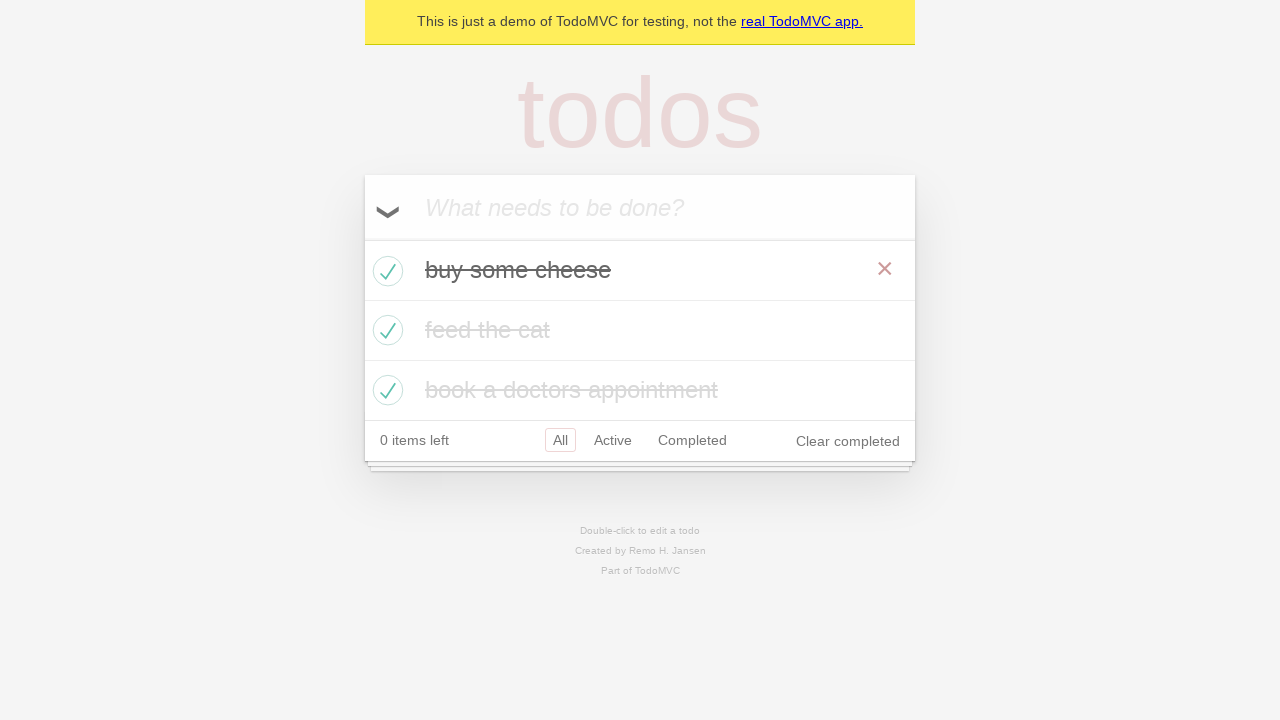

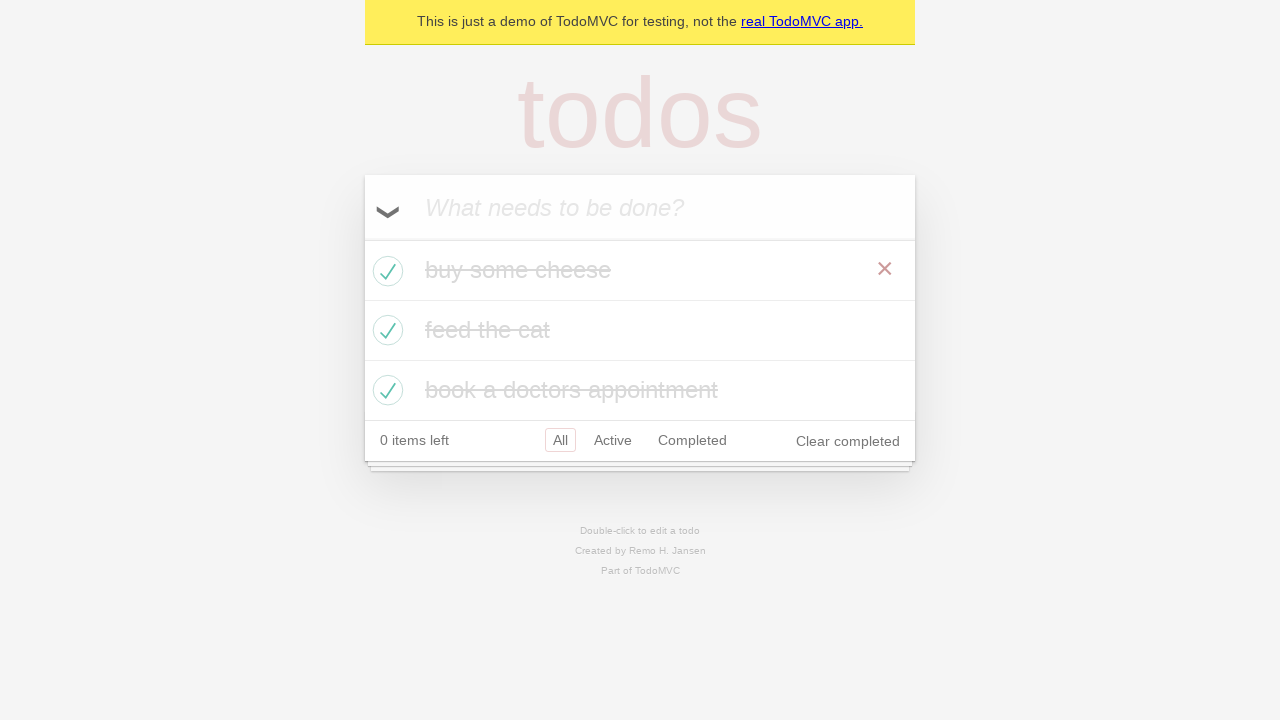